Verifies that the "Get in Touch" title text is displayed correctly

Starting URL: https://www.demoblaze.com/index.html

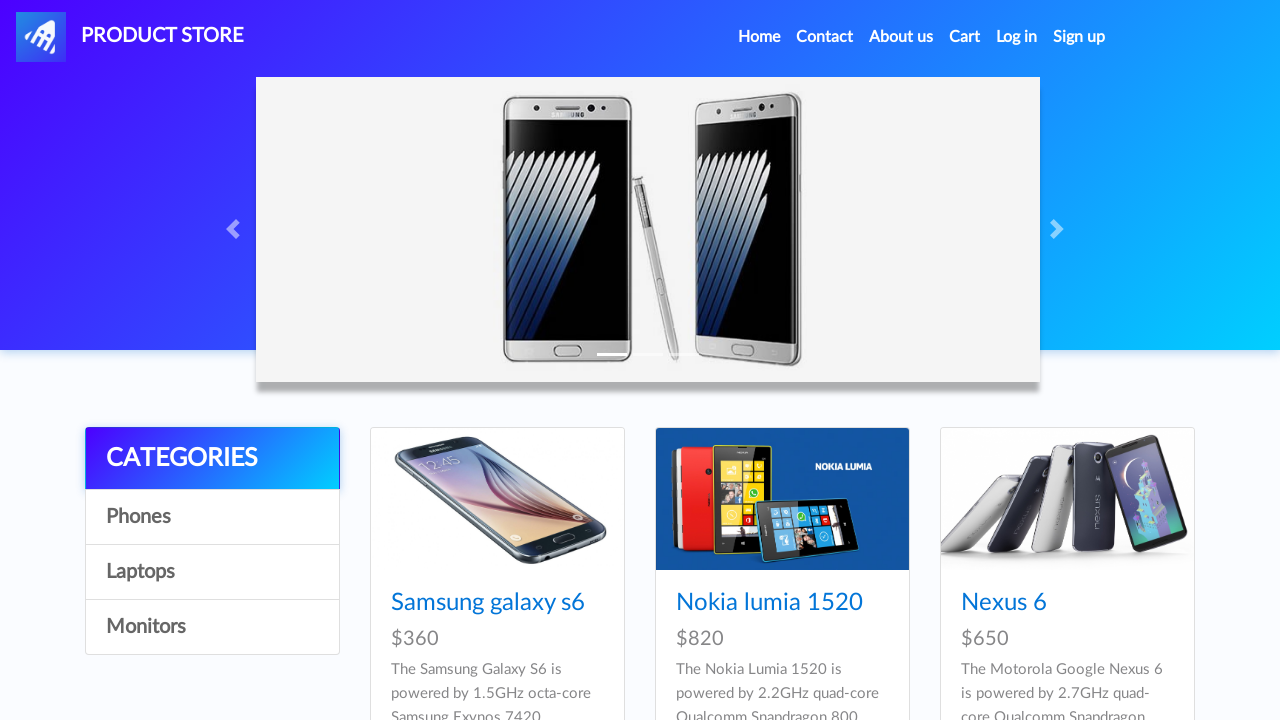

Waited for and located the 'Get in Touch' title element
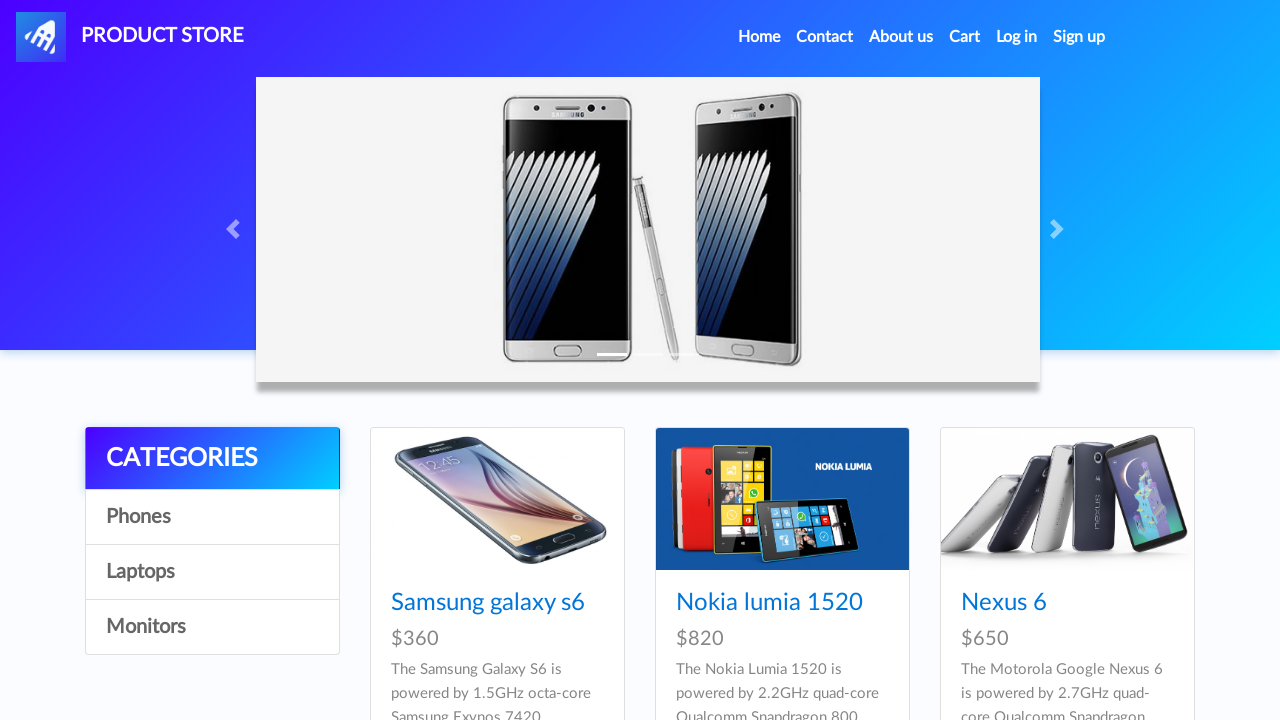

Retrieved inner text from the 'Get in Touch' title element
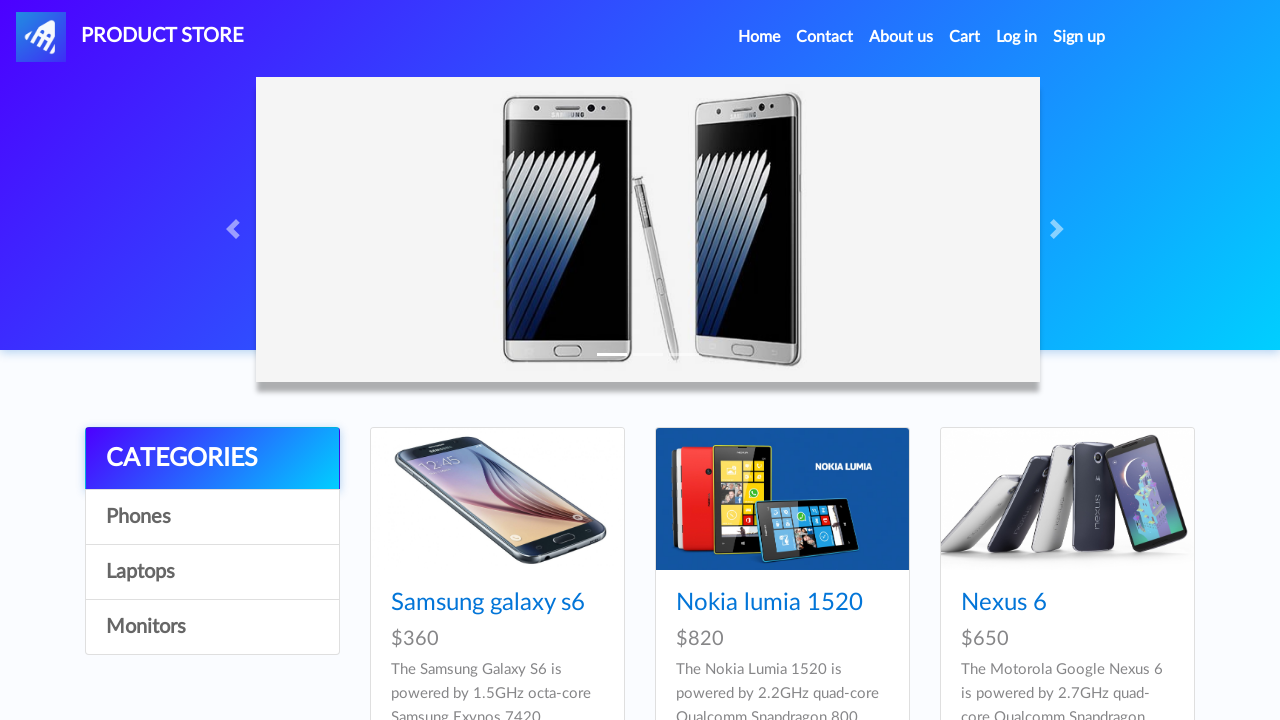

Verified that the 'Get in Touch' title text matches the expected value
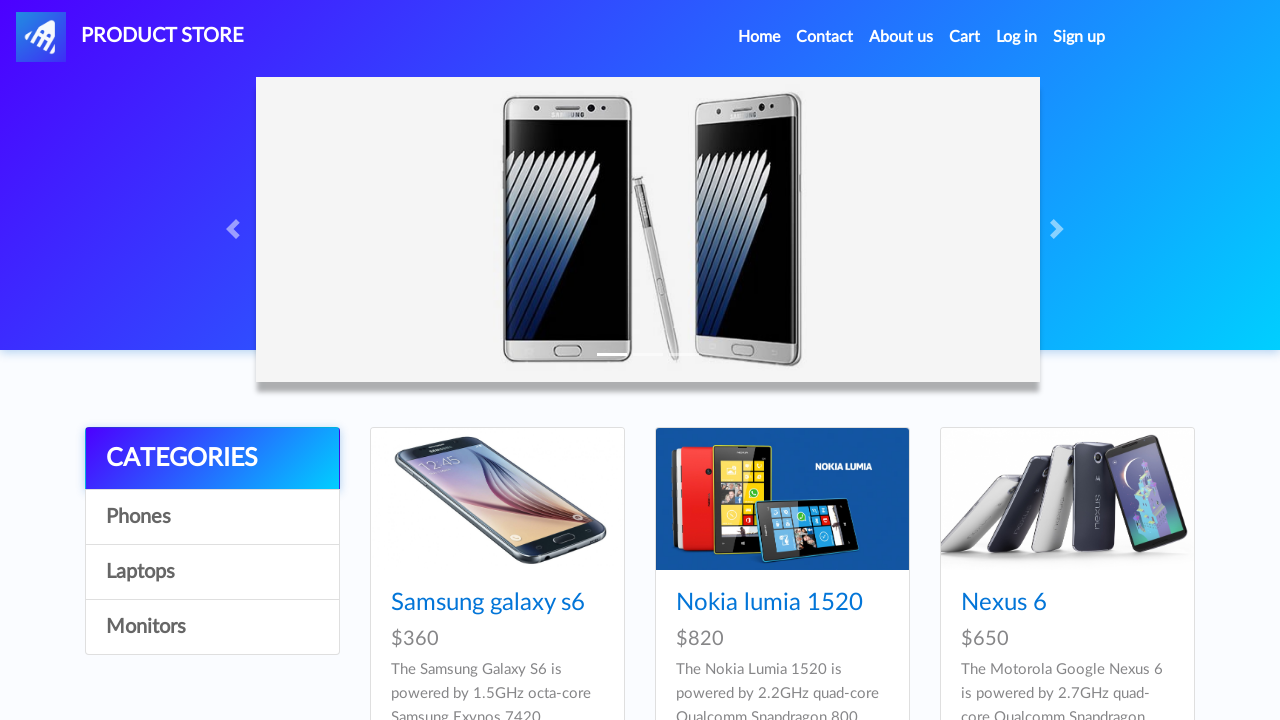

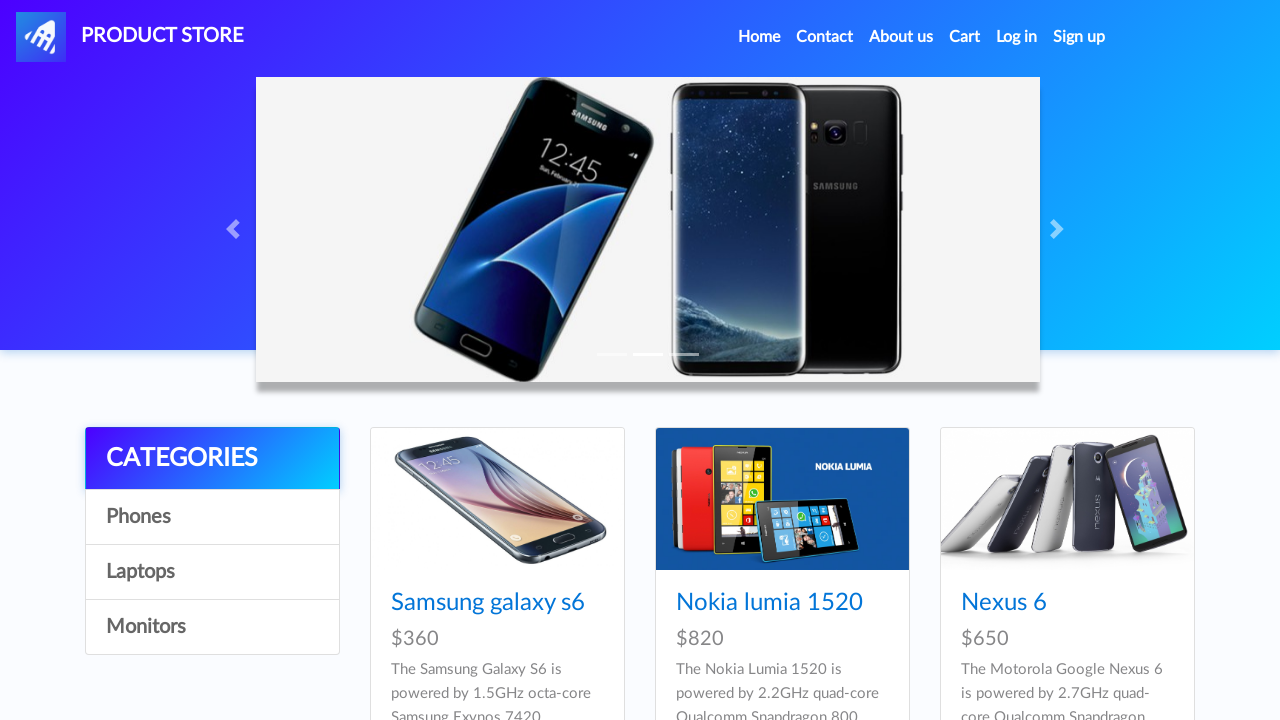